Navigates to W3Schools website, clicks on the Tutorials link, and then clicks on Learn Python to access the Python tutorial section

Starting URL: https://www.w3schools.com/

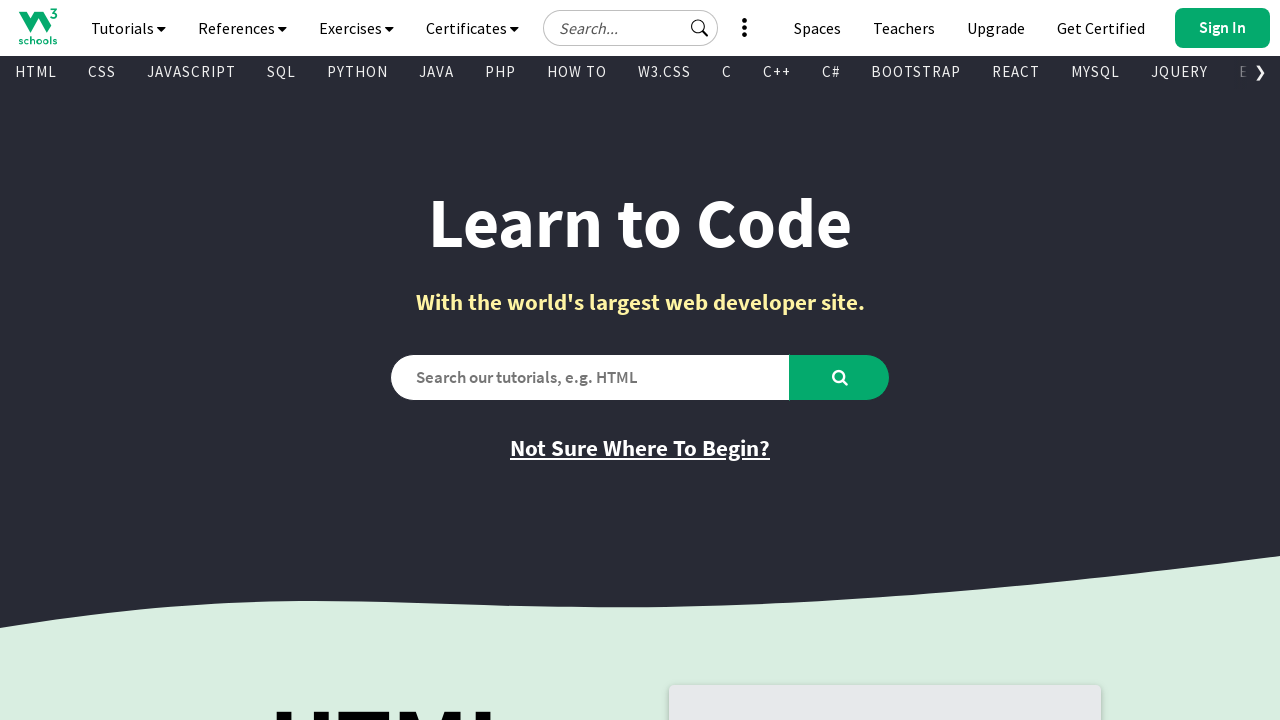

Clicked on Tutorials link at (128, 28) on text=Tutorials
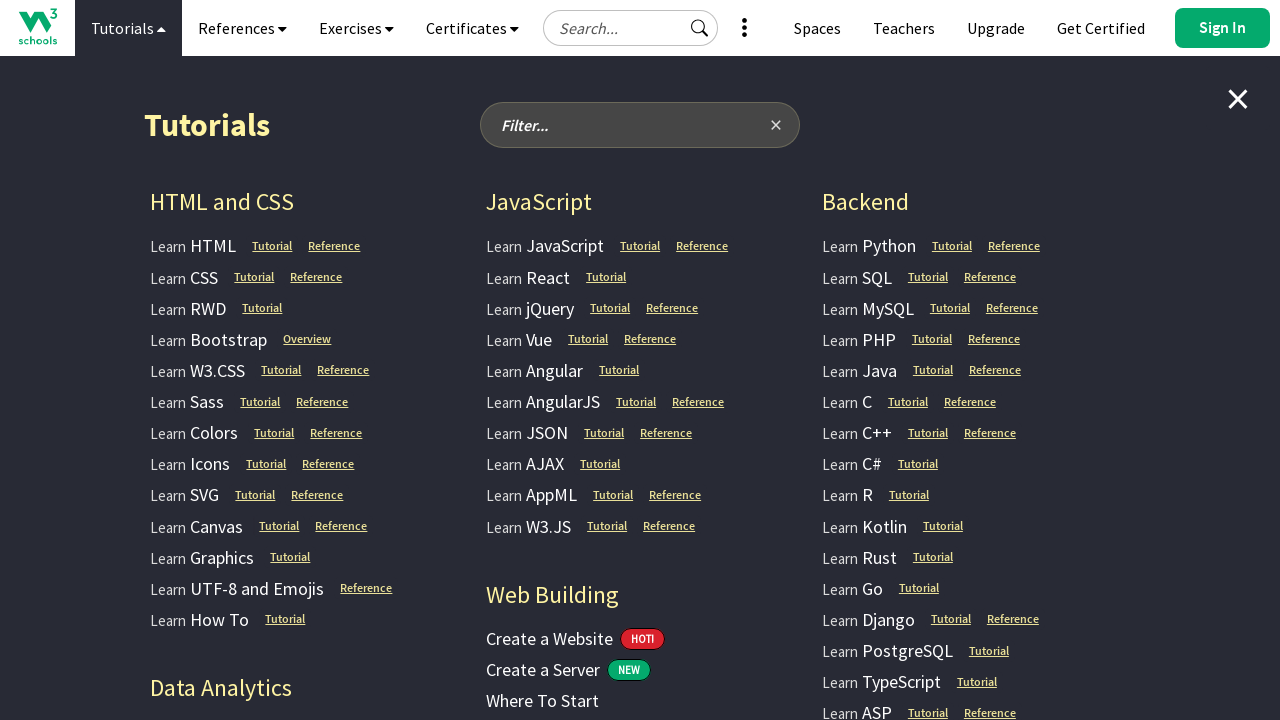

Waited for menu to appear
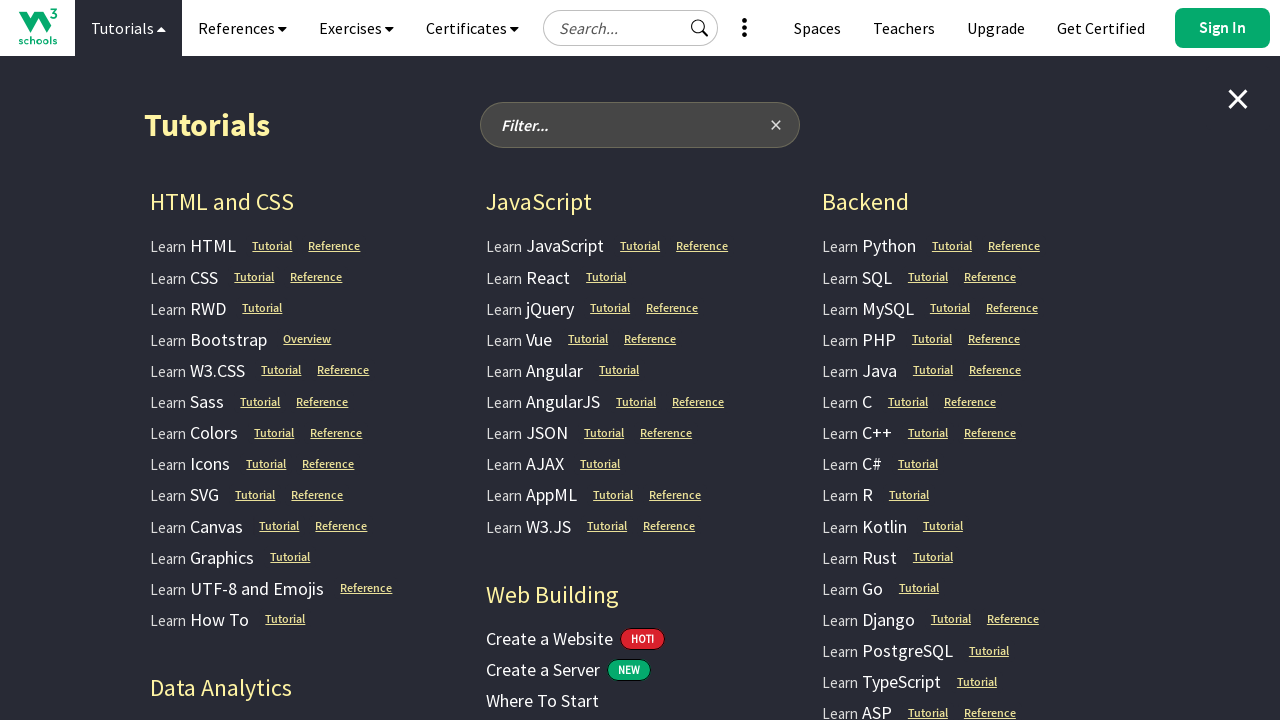

Clicked on Learn Python link at (869, 246) on text=Learn Python
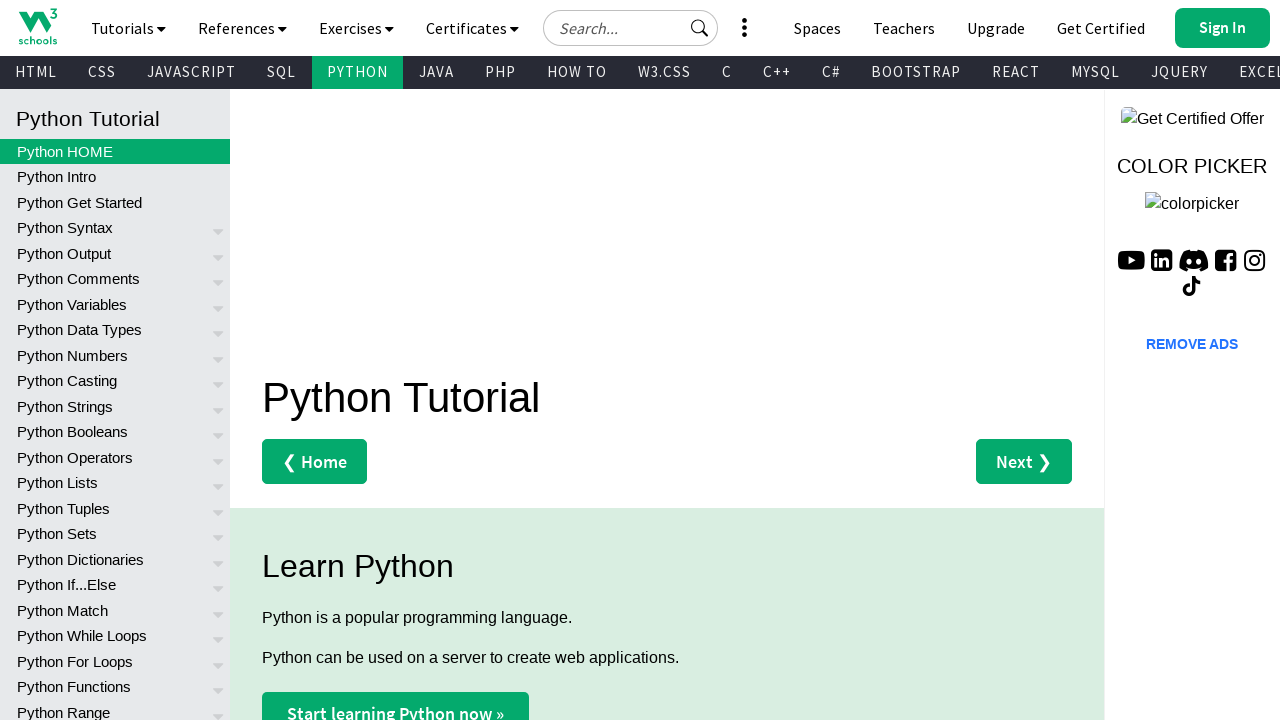

Python tutorial page loaded (domcontentloaded)
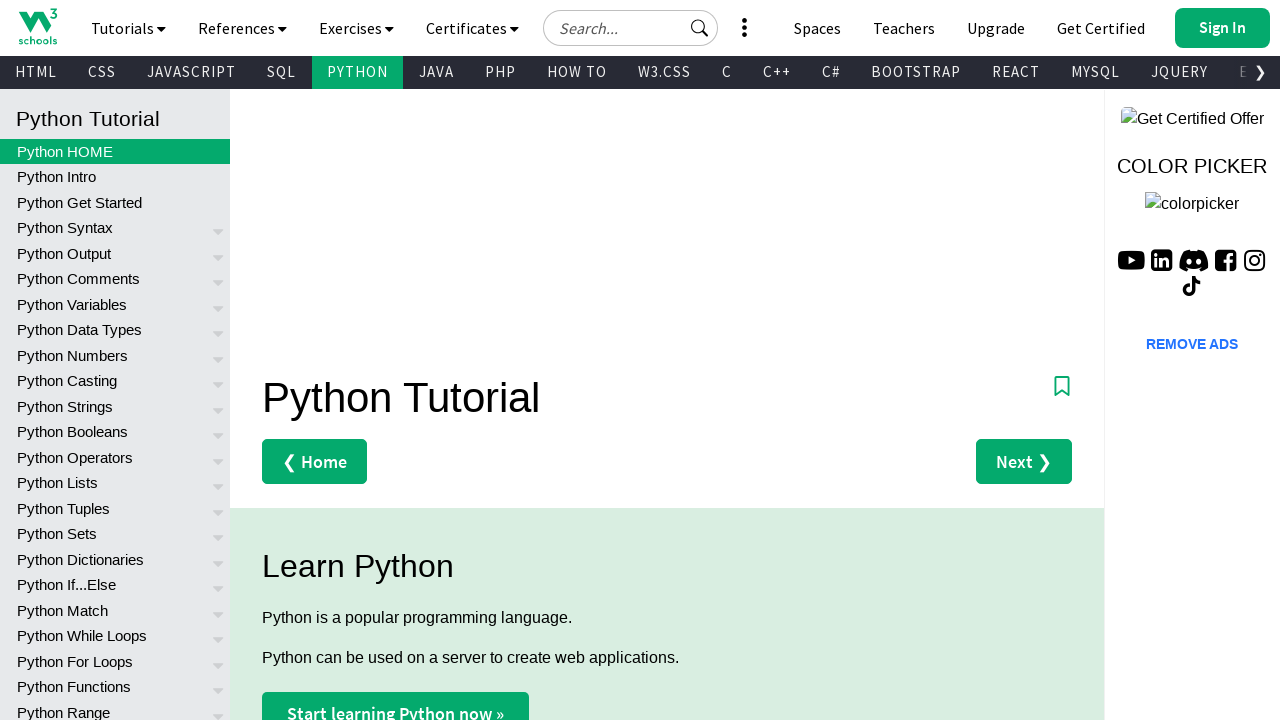

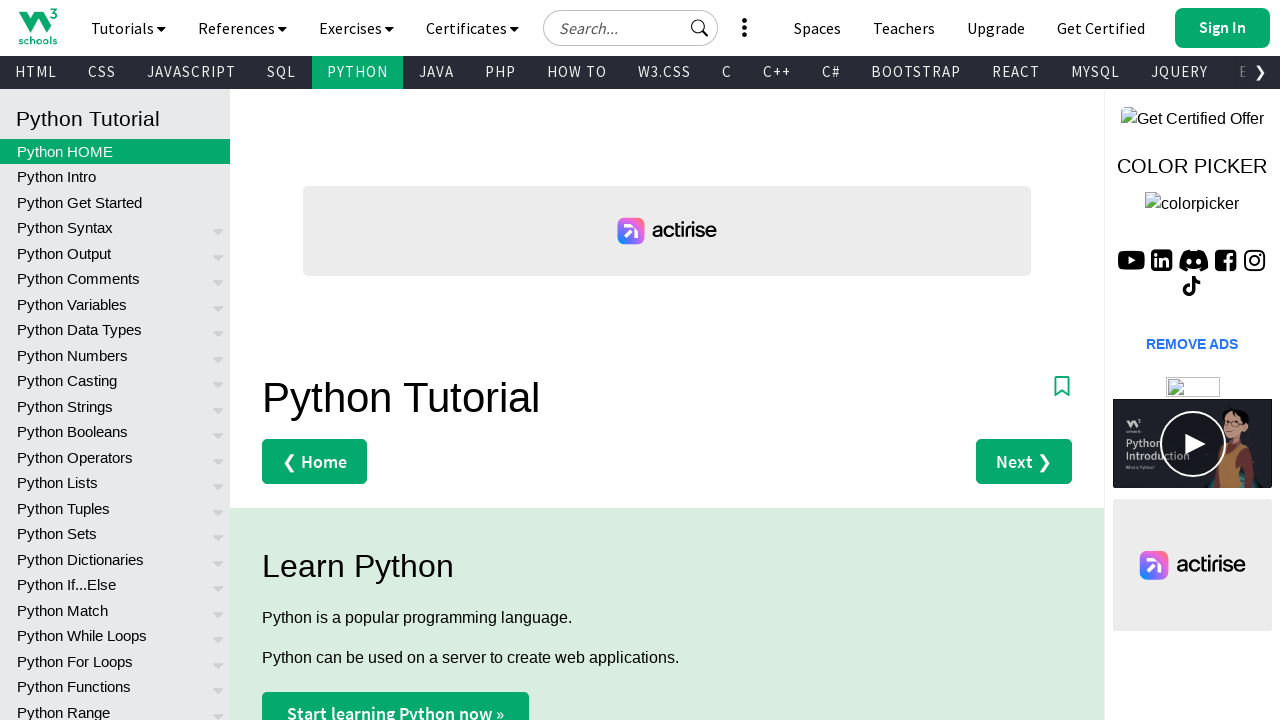